Tests browser window handling by opening a new window, switching to it, and verifying content is displayed

Starting URL: https://demoqa.com/browser-windows

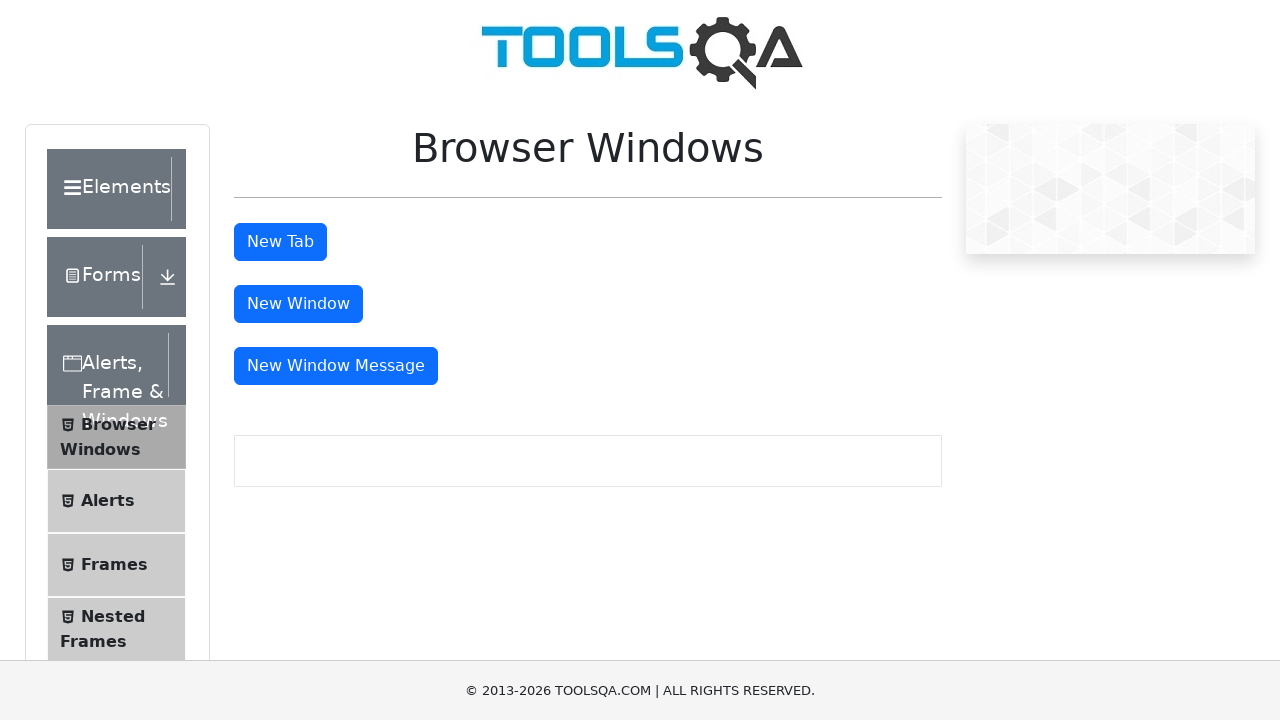

Clicked button to open new window at (298, 304) on #windowButton
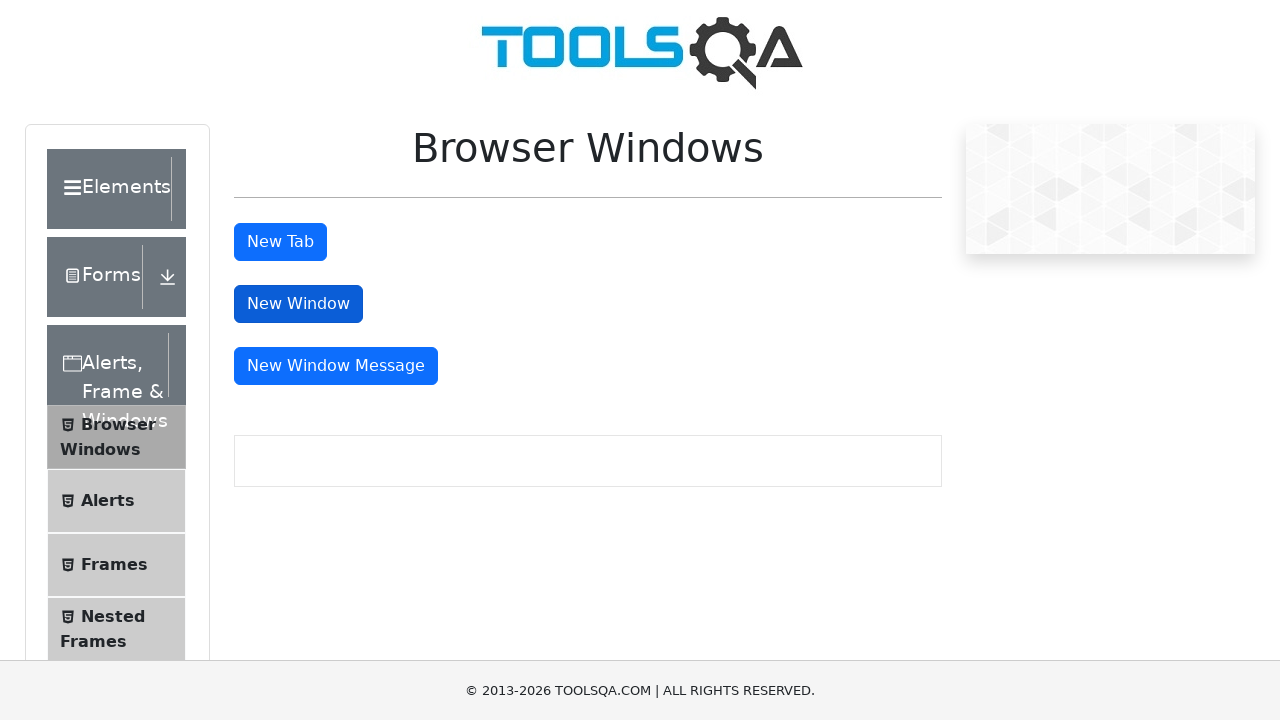

New window opened and captured
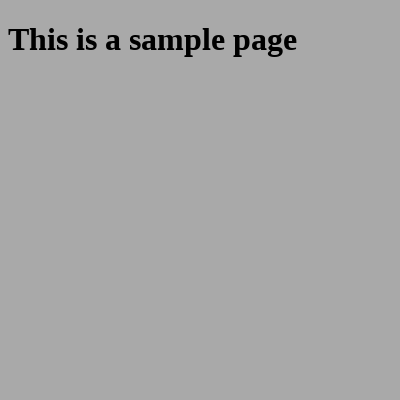

Waited for sample heading element in new window
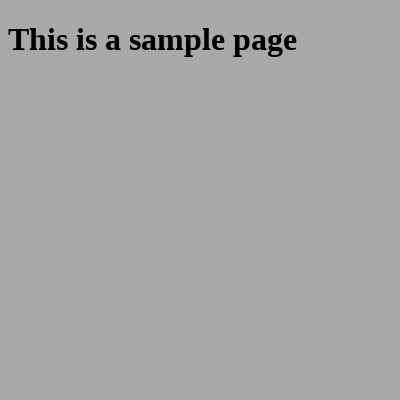

Retrieved heading text: 'This is a sample page'
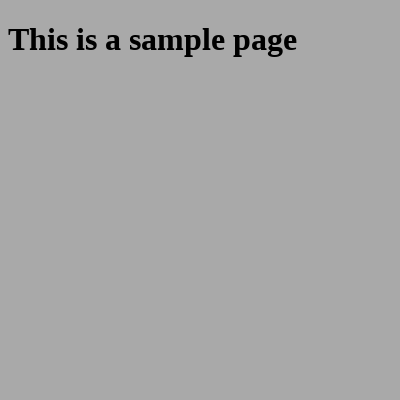

Closed the new window
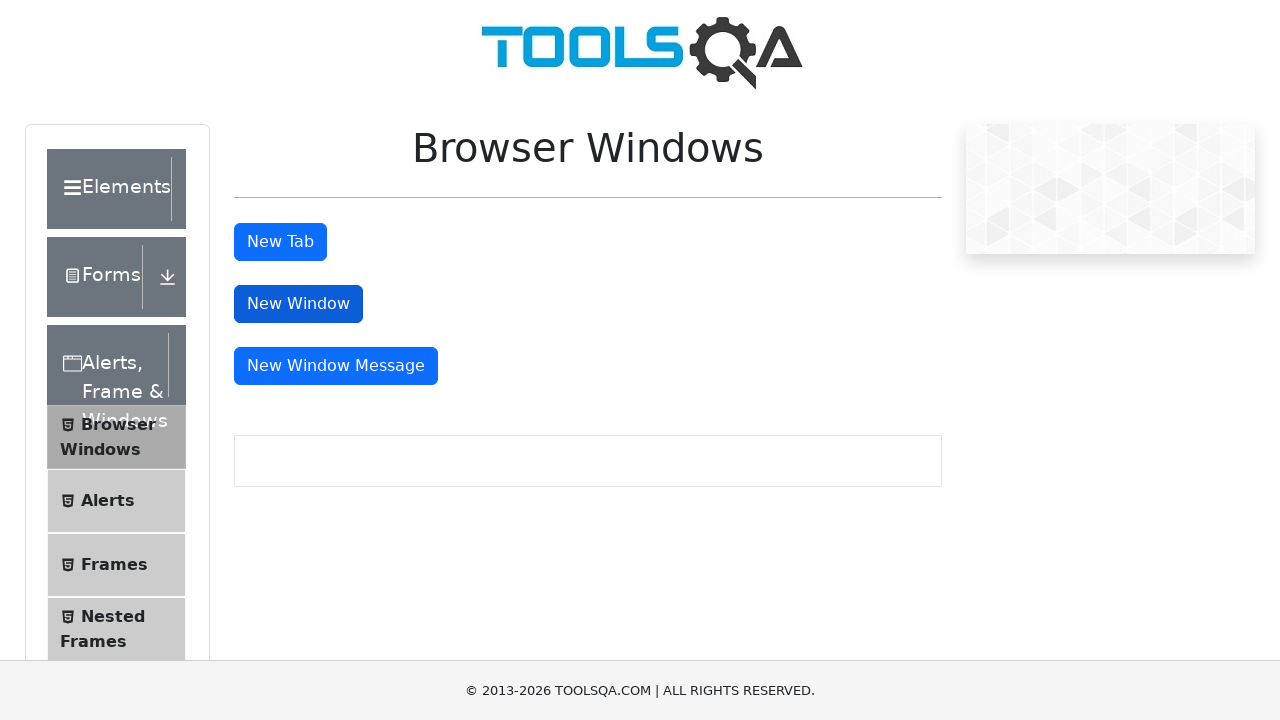

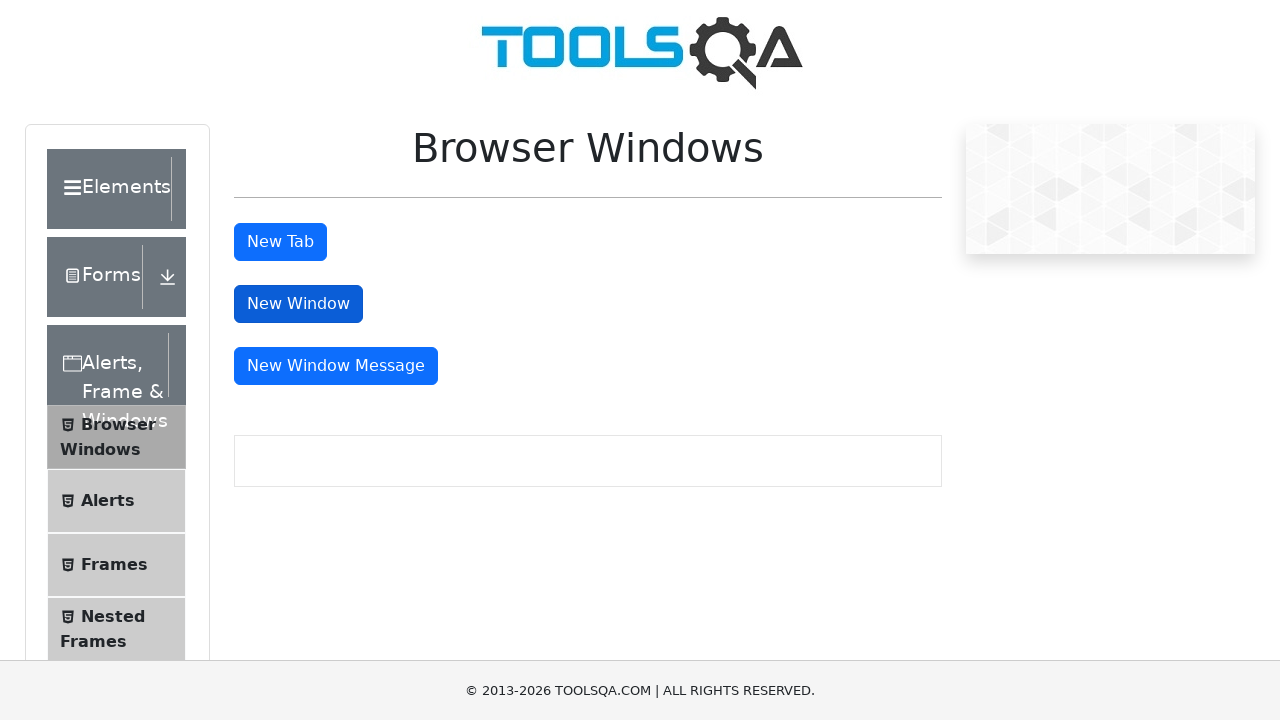